Tests JavaScript confirm alert popup handling by clicking a button that triggers a confirm dialog and accepting it

Starting URL: https://demoqa.com/alerts

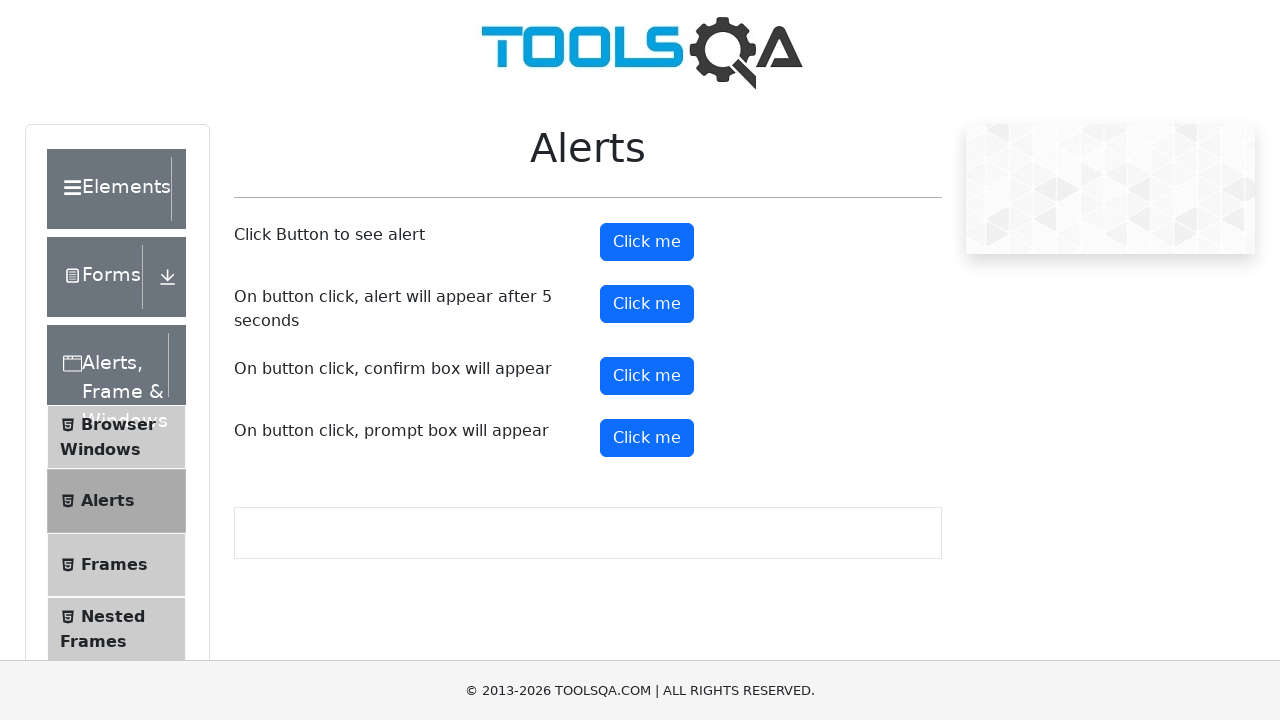

Set up dialog handler to automatically accept confirm alerts
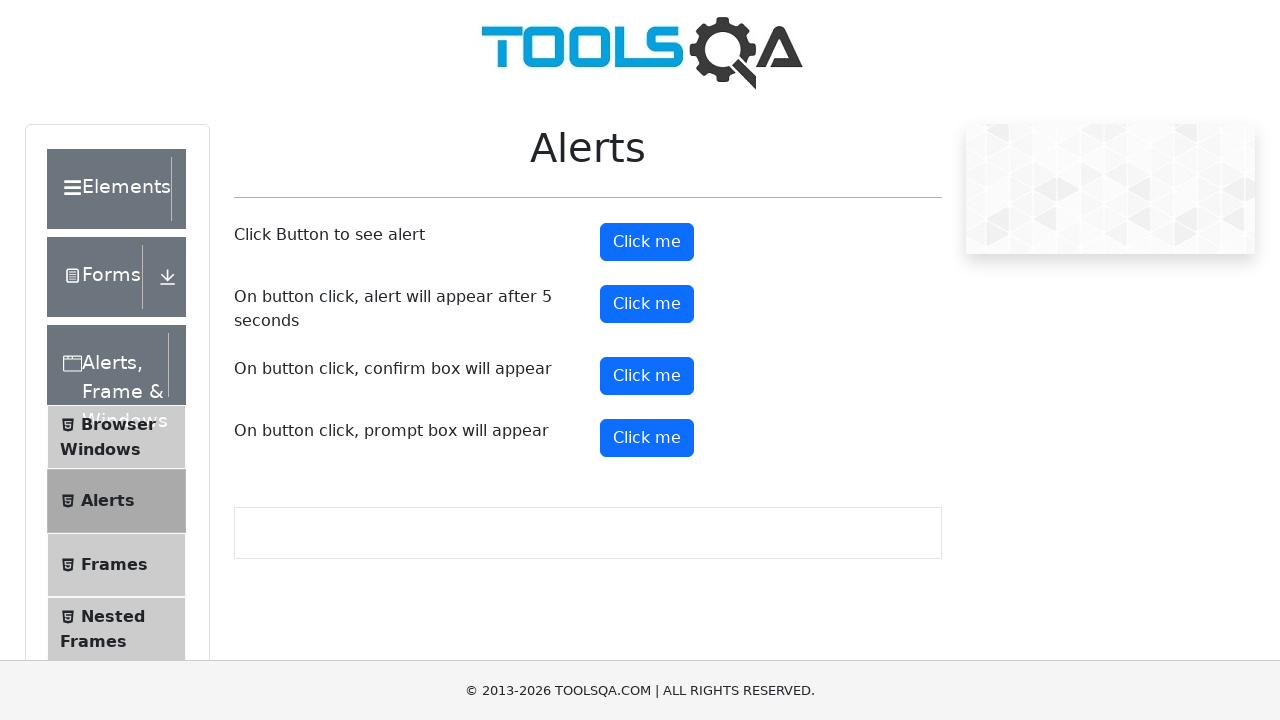

Clicked confirm button to trigger JavaScript confirm dialog at (647, 376) on button#confirmButton
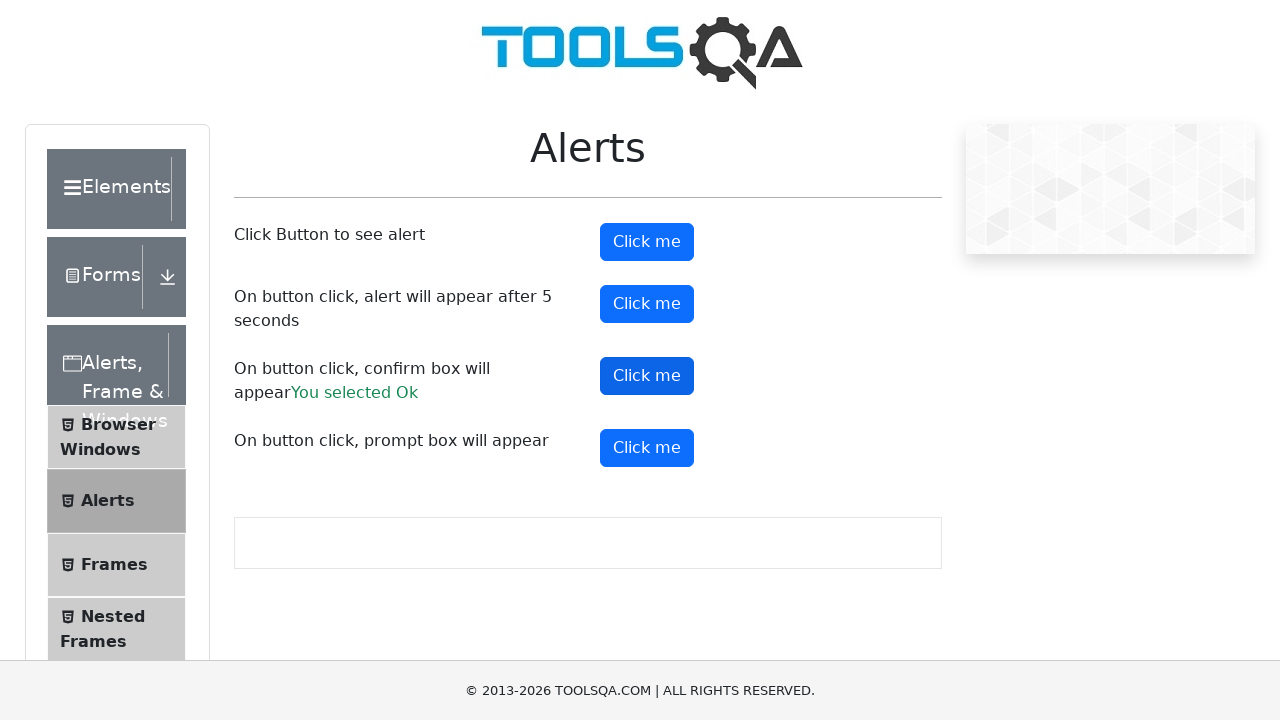

Waited for dialog to be processed
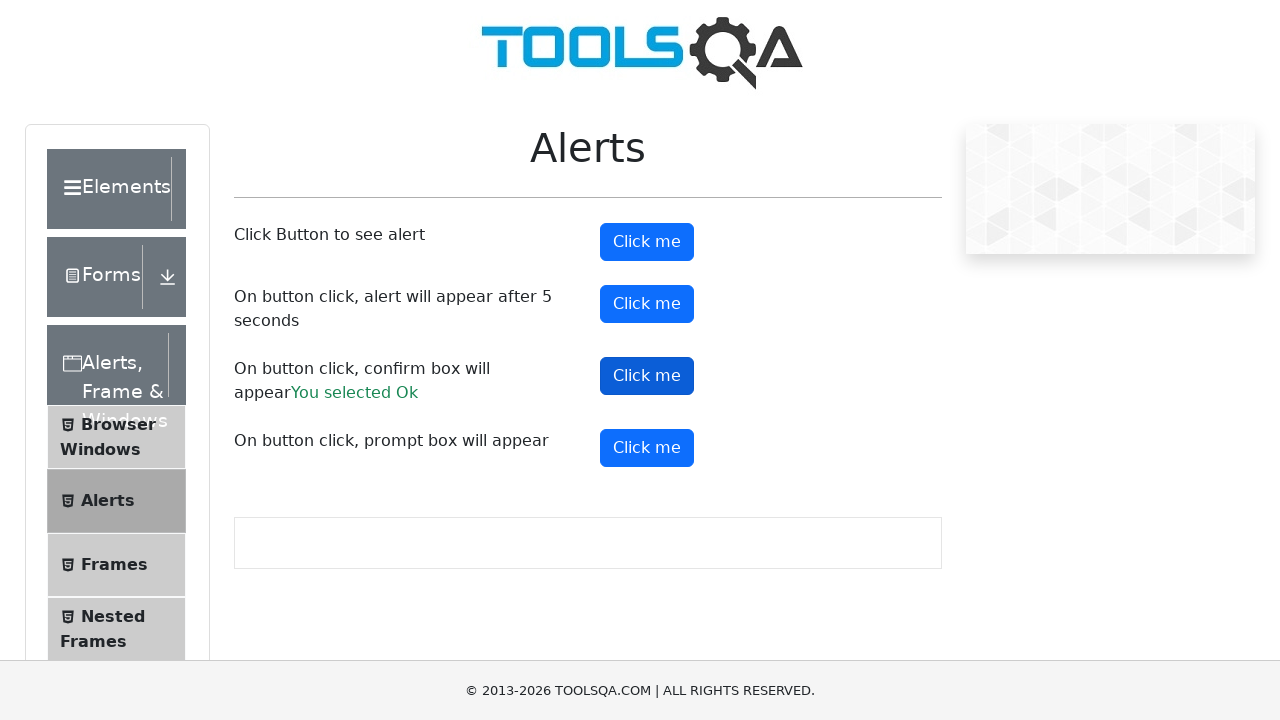

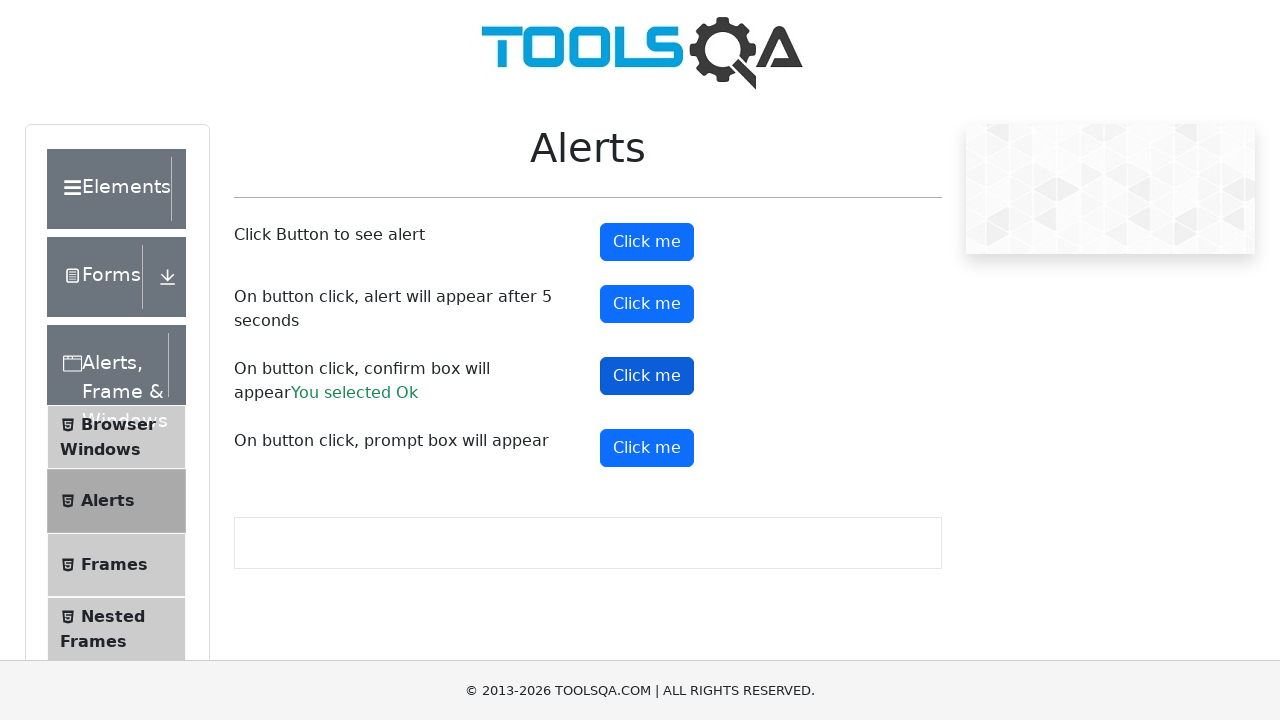